Verifies the tag name of a heading element on the automation practice page

Starting URL: https://www.tutorialspoint.com/selenium/practice/selenium_automation_practice.php

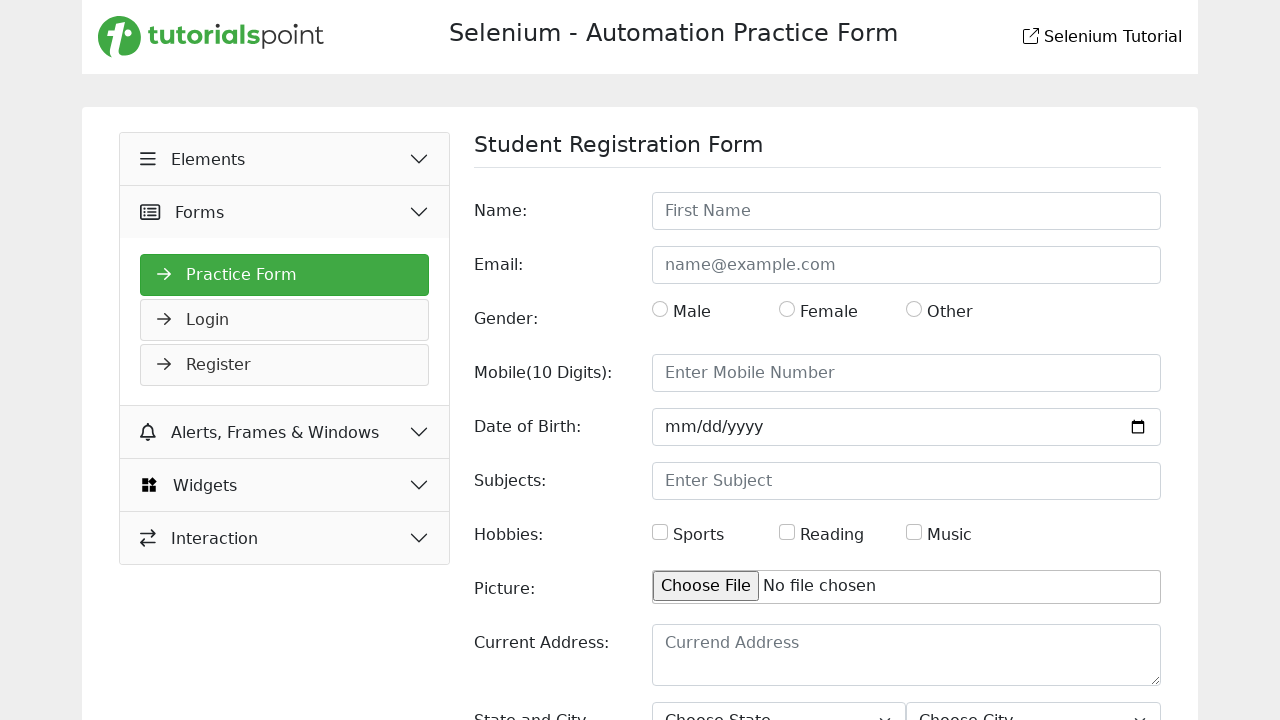

Navigated to Selenium automation practice page
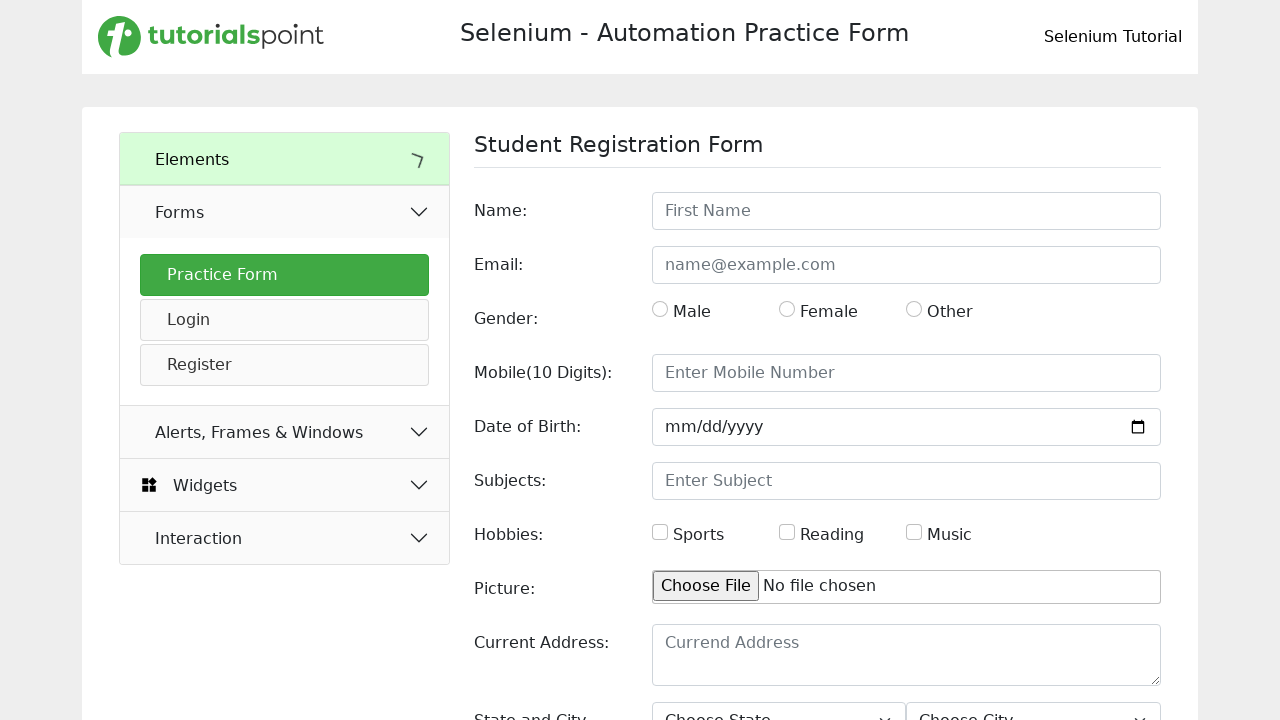

Located heading element using XPath //div/h1
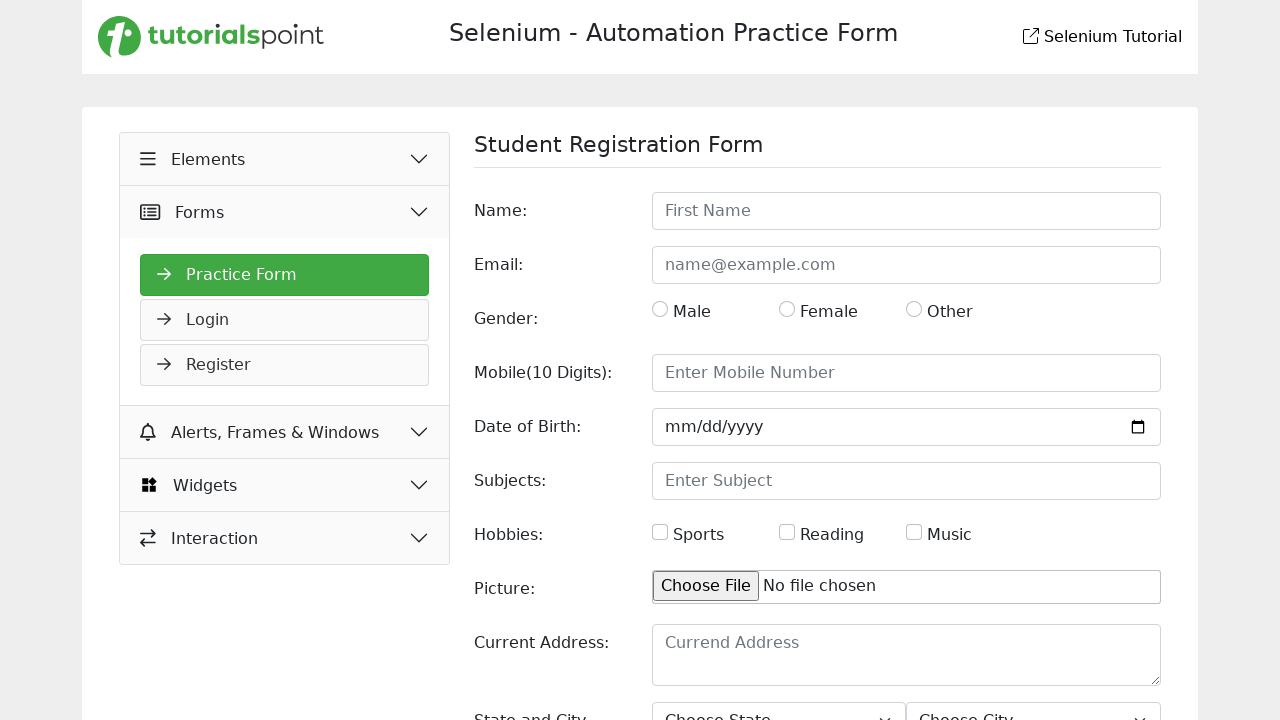

Evaluated tag name of heading element
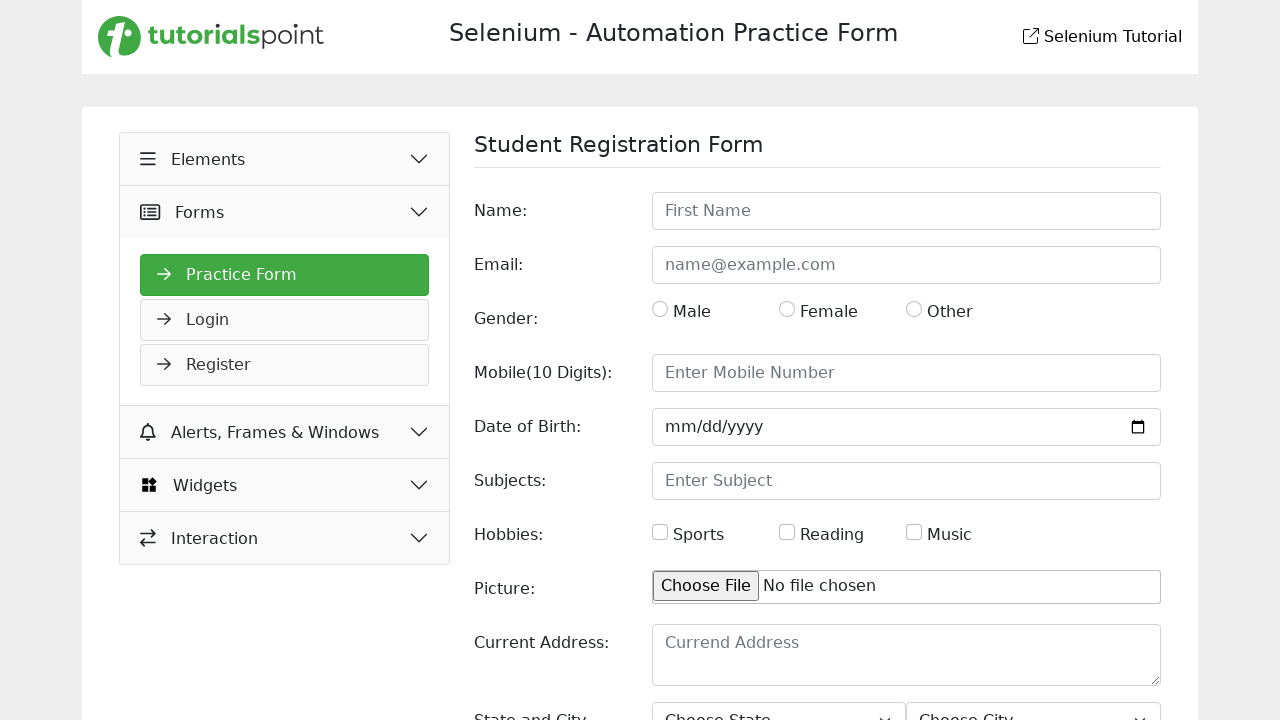

Verified: heading element is an h1 tag
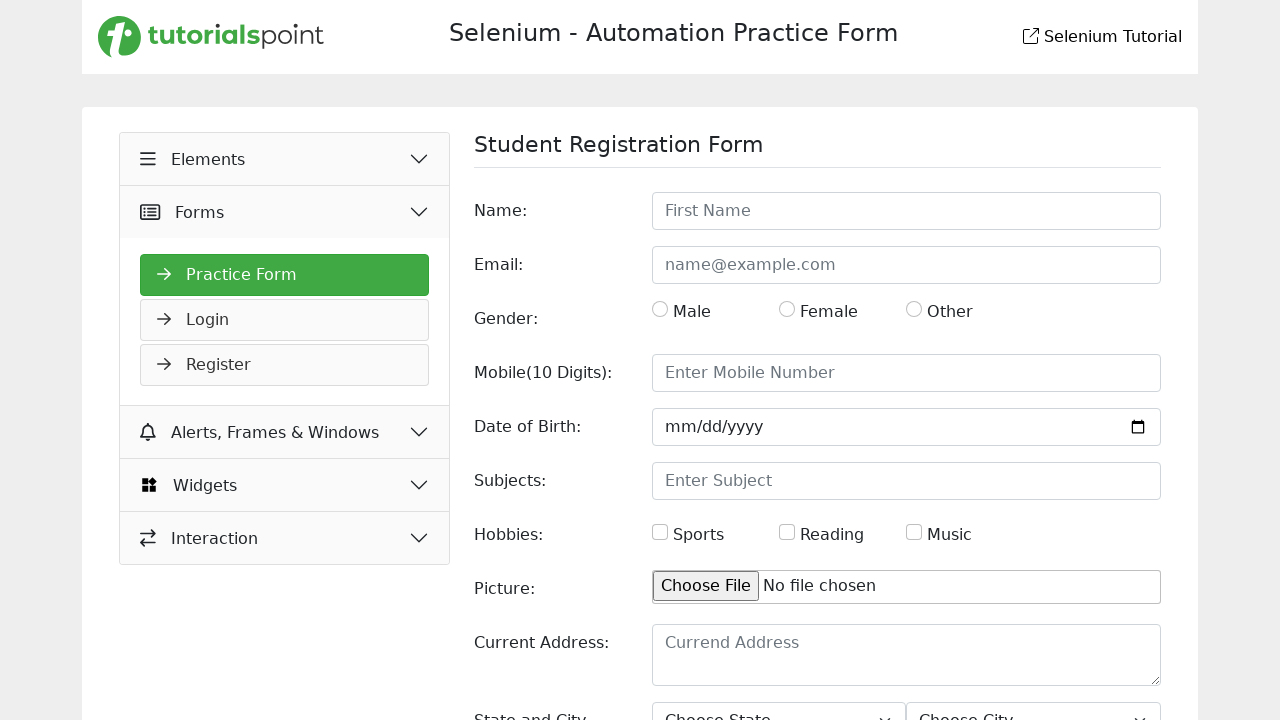

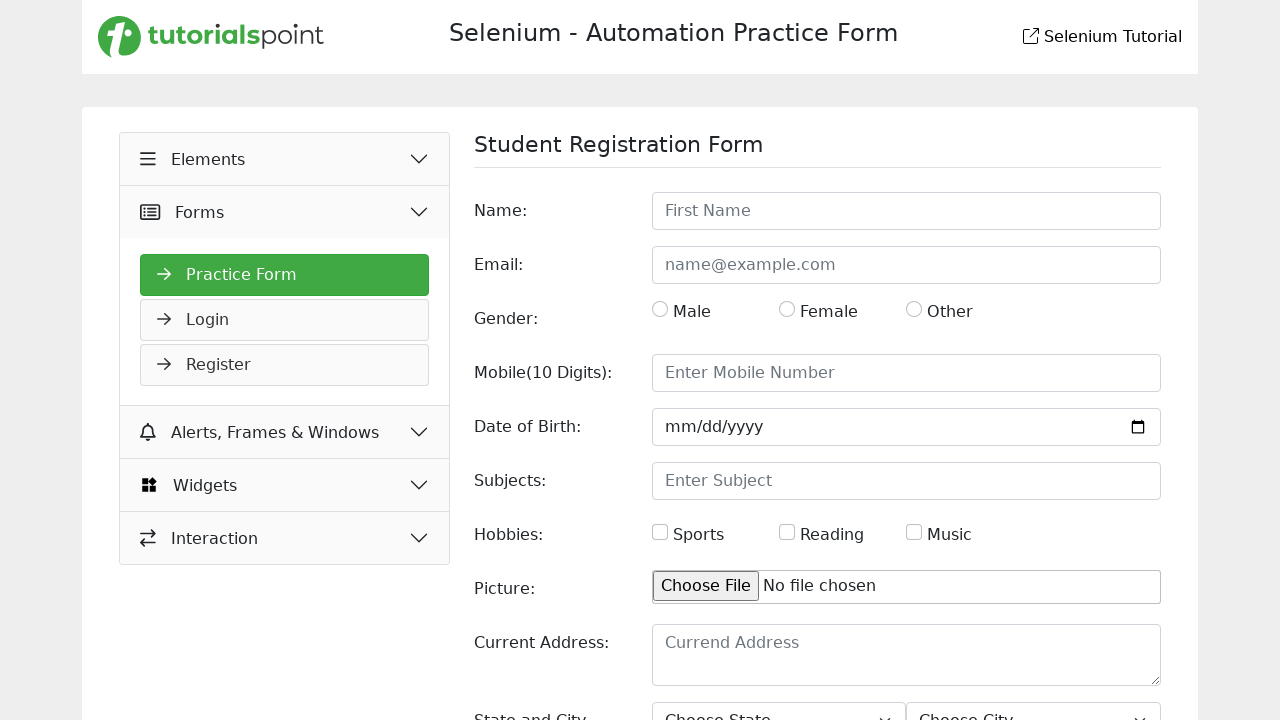